Navigates to saucedemo.com and fills in the username field with test data

Starting URL: https://saucedemo.com

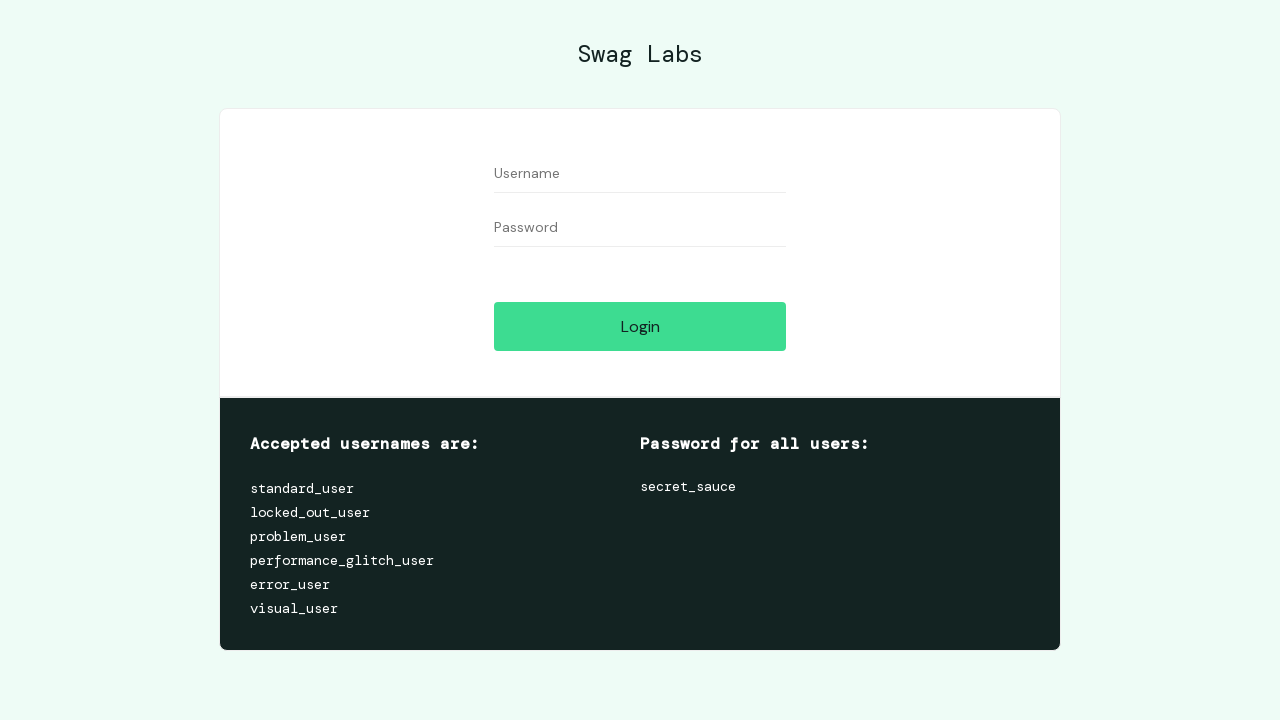

Filled username field with 'test-user' on #user-name
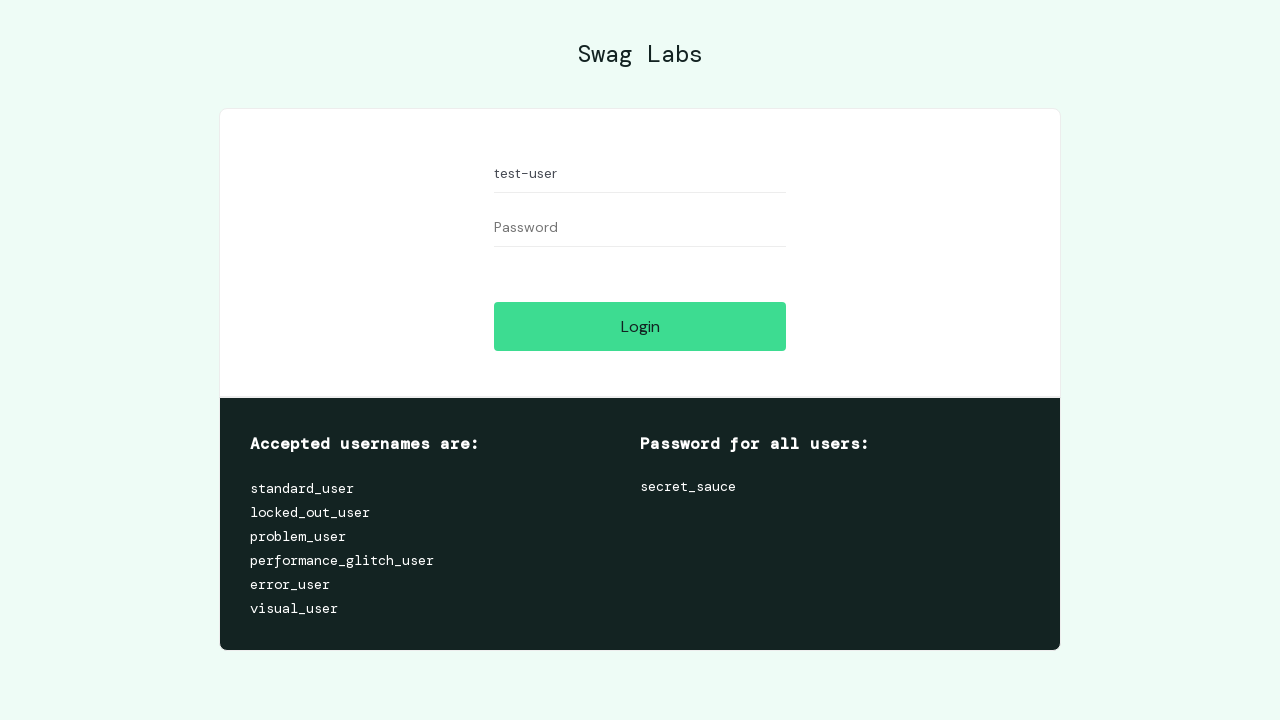

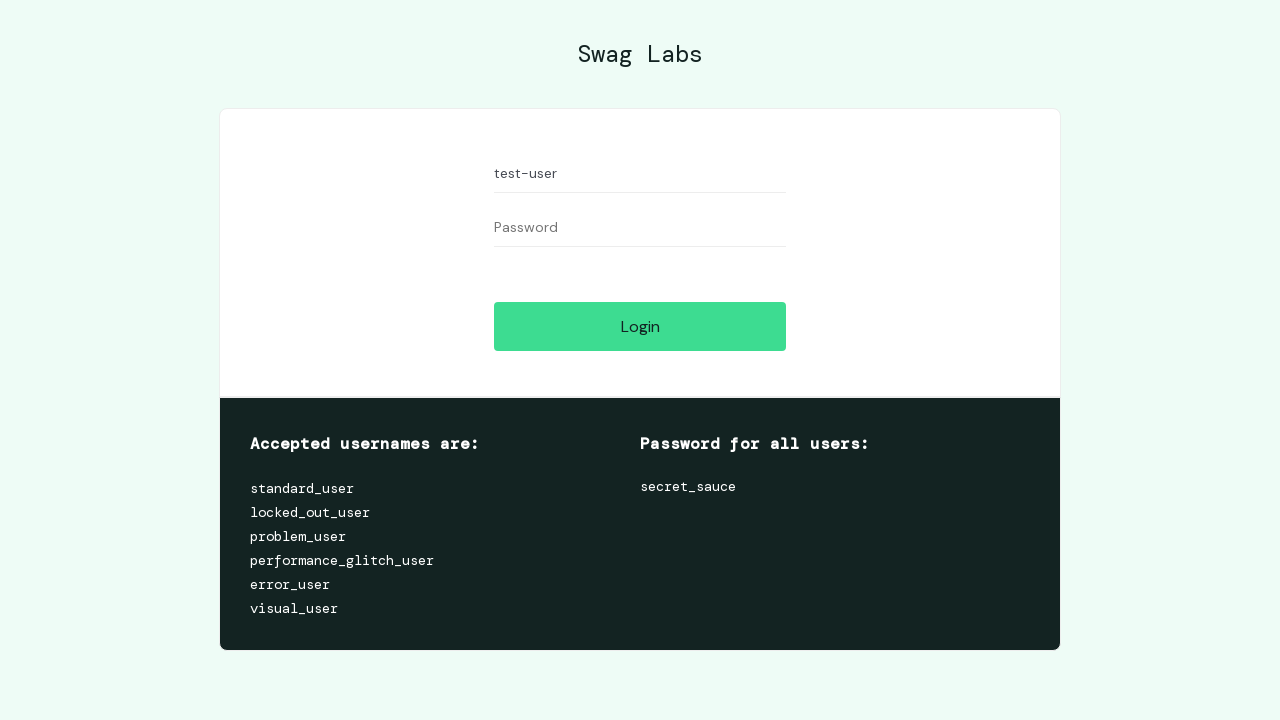